Tests PyPI search functionality by entering a search query for a package name, submitting the form, and verifying search results are displayed

Starting URL: https://pypi.org

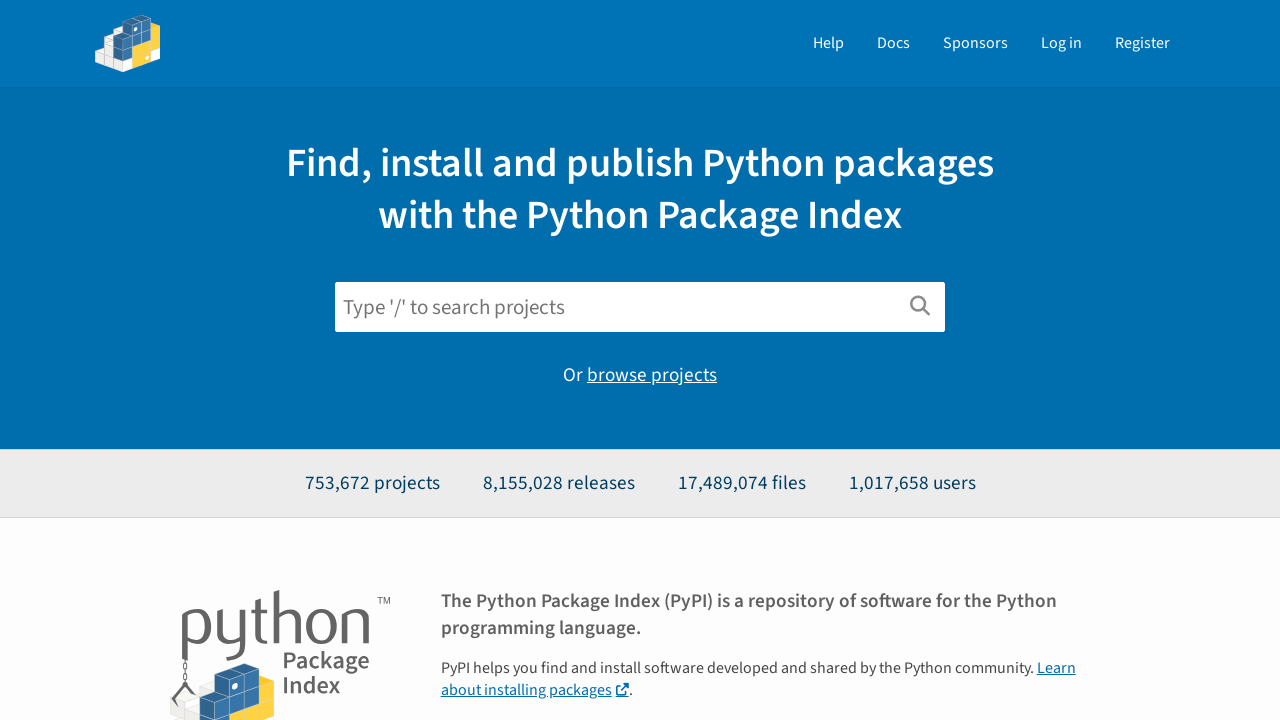

Filled search field with 'requests' package name on input[id='search']
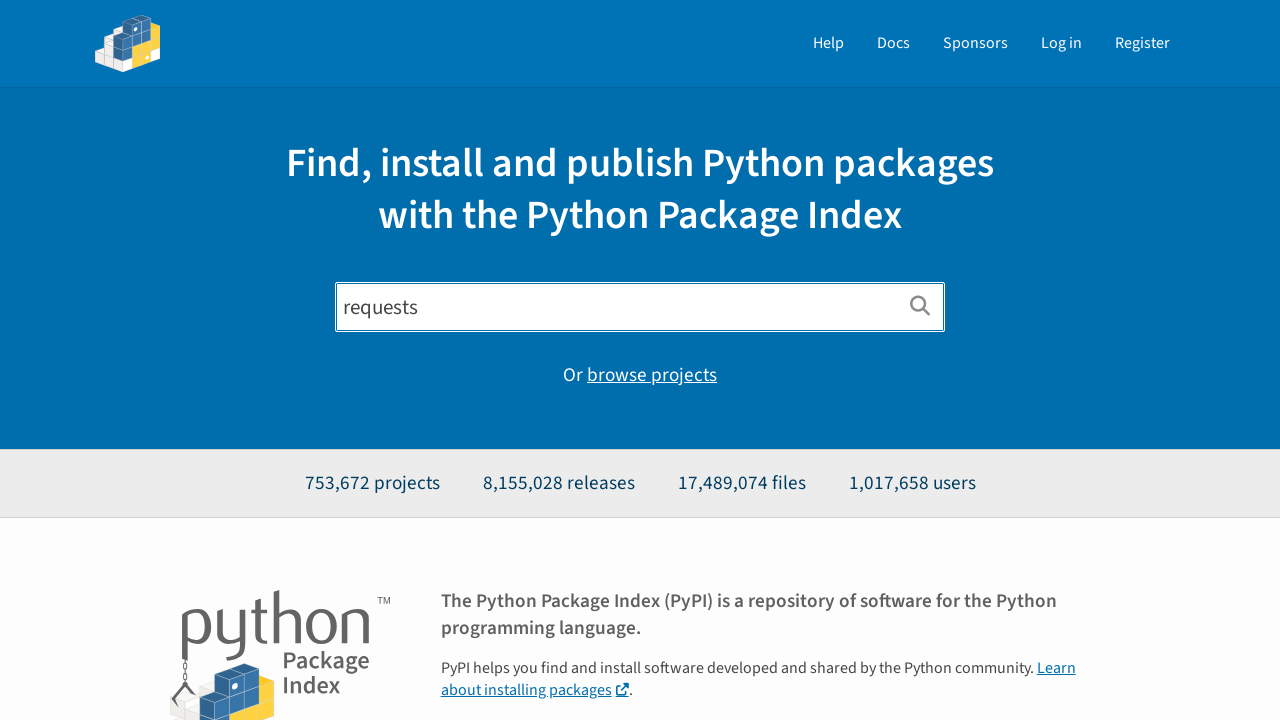

Submitted search form by pressing Enter on input[id='search']
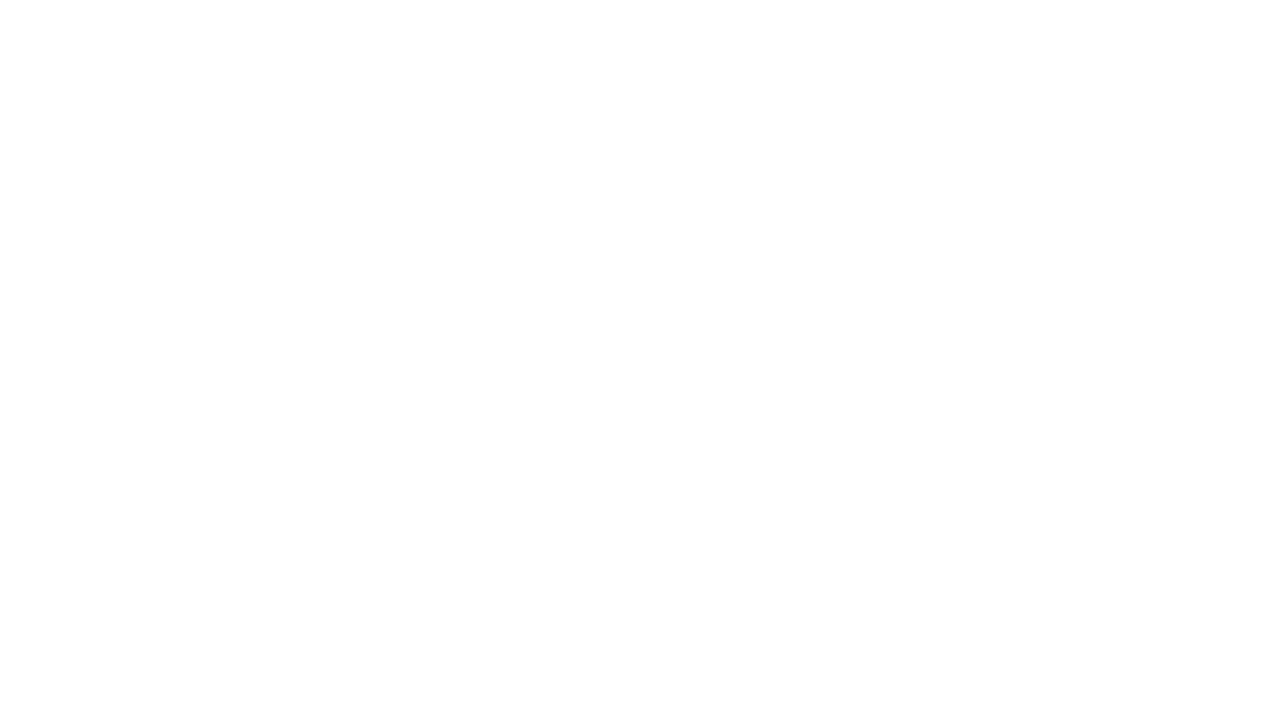

Search results list loaded
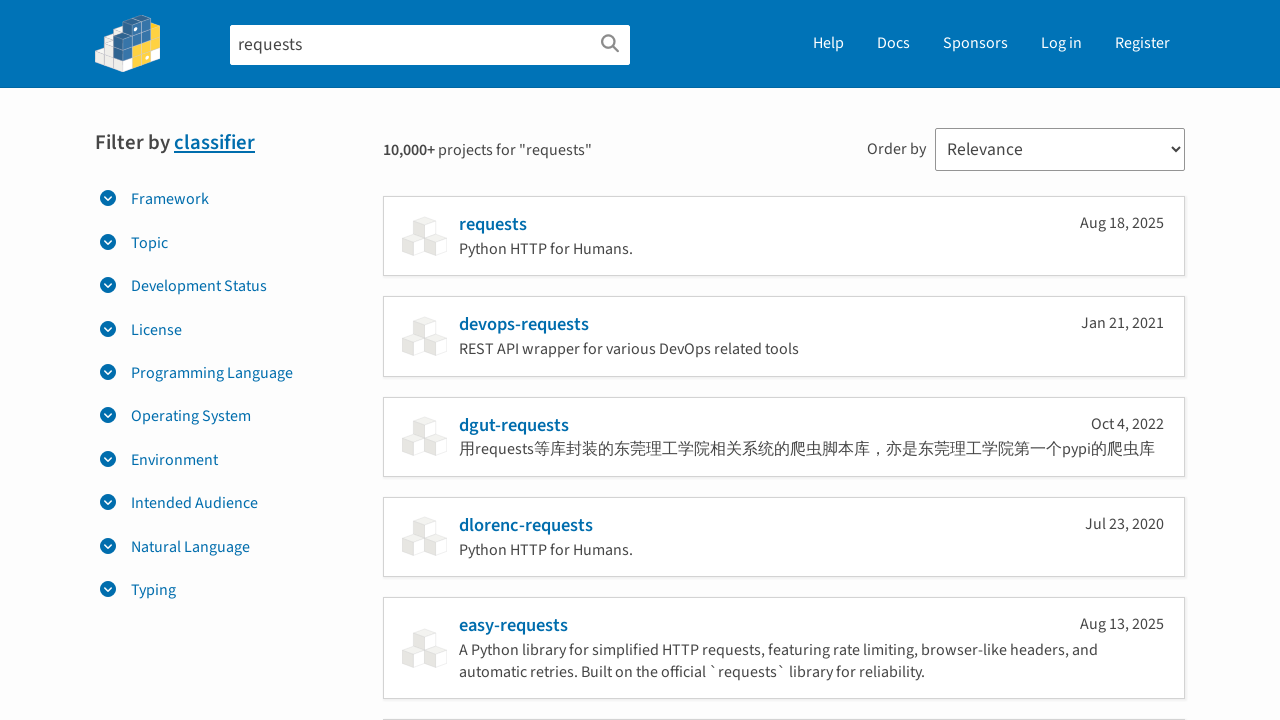

Result count indicator appeared, confirming search results are displayed
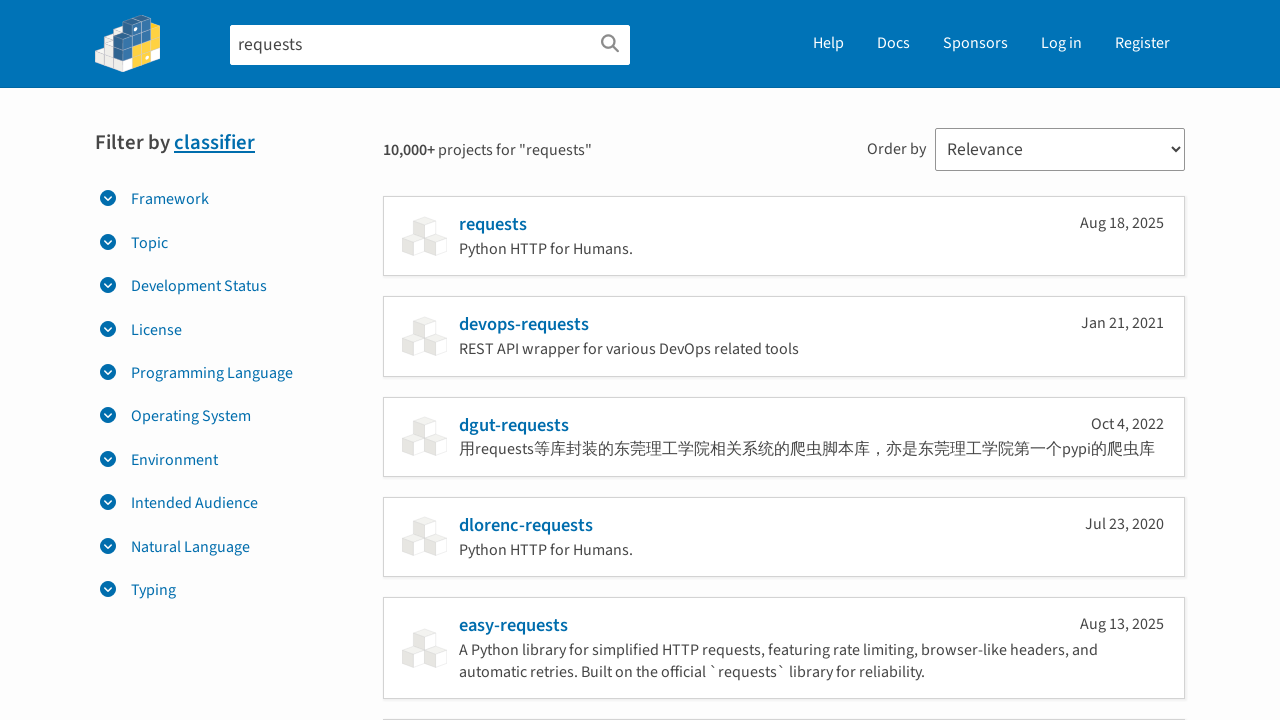

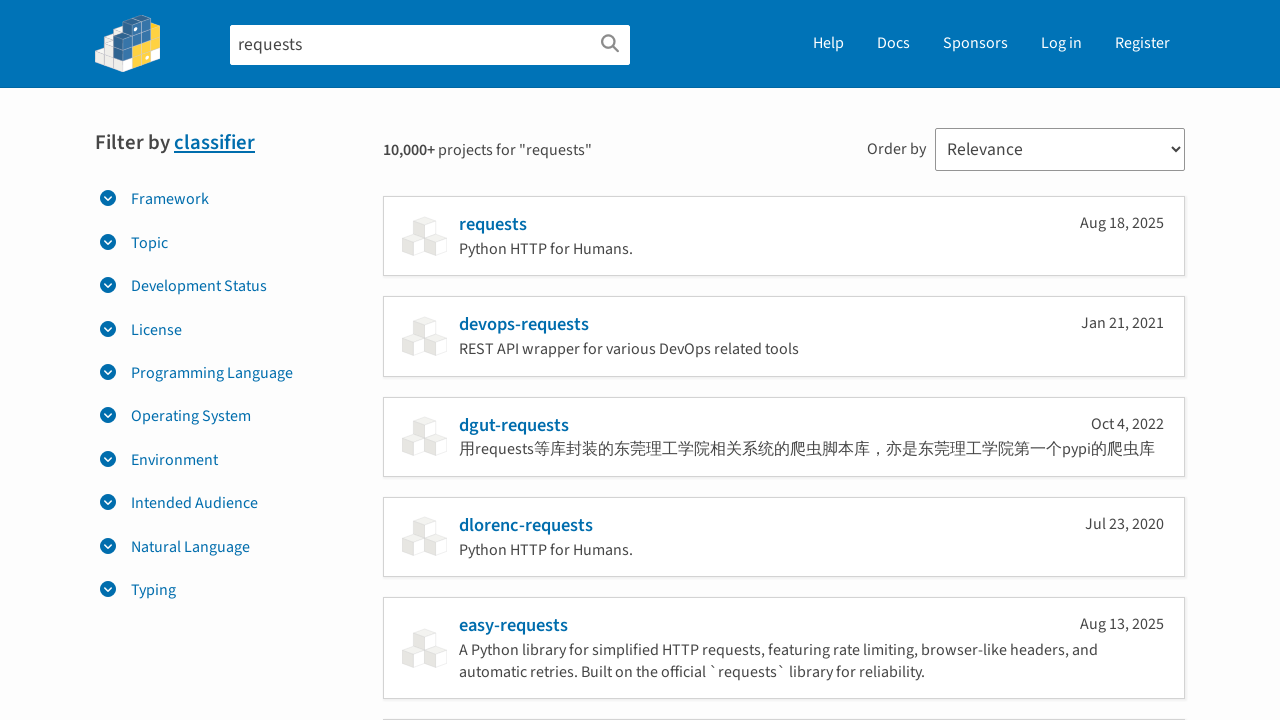